Tests old-style dropdown selection by selecting an option by its value attribute

Starting URL: https://demoqa.com/select-menu

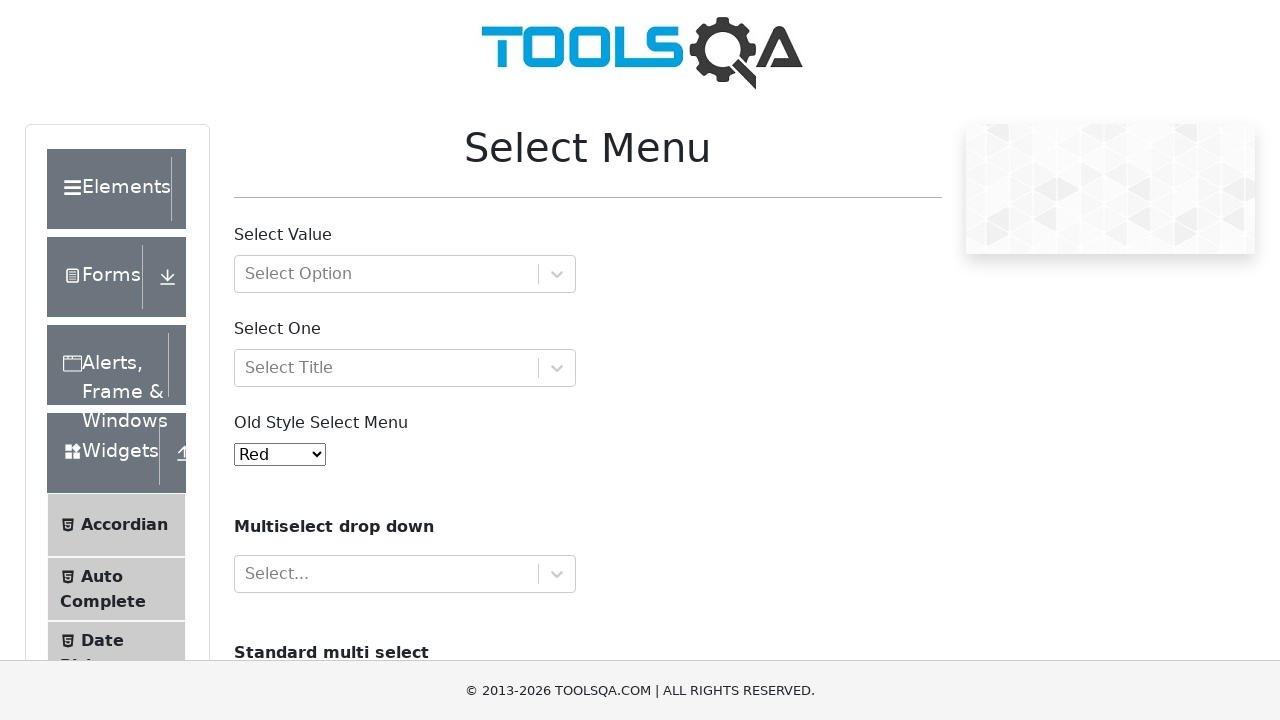

Selected option with value '3' (Yellow) from old-style dropdown on #oldSelectMenu
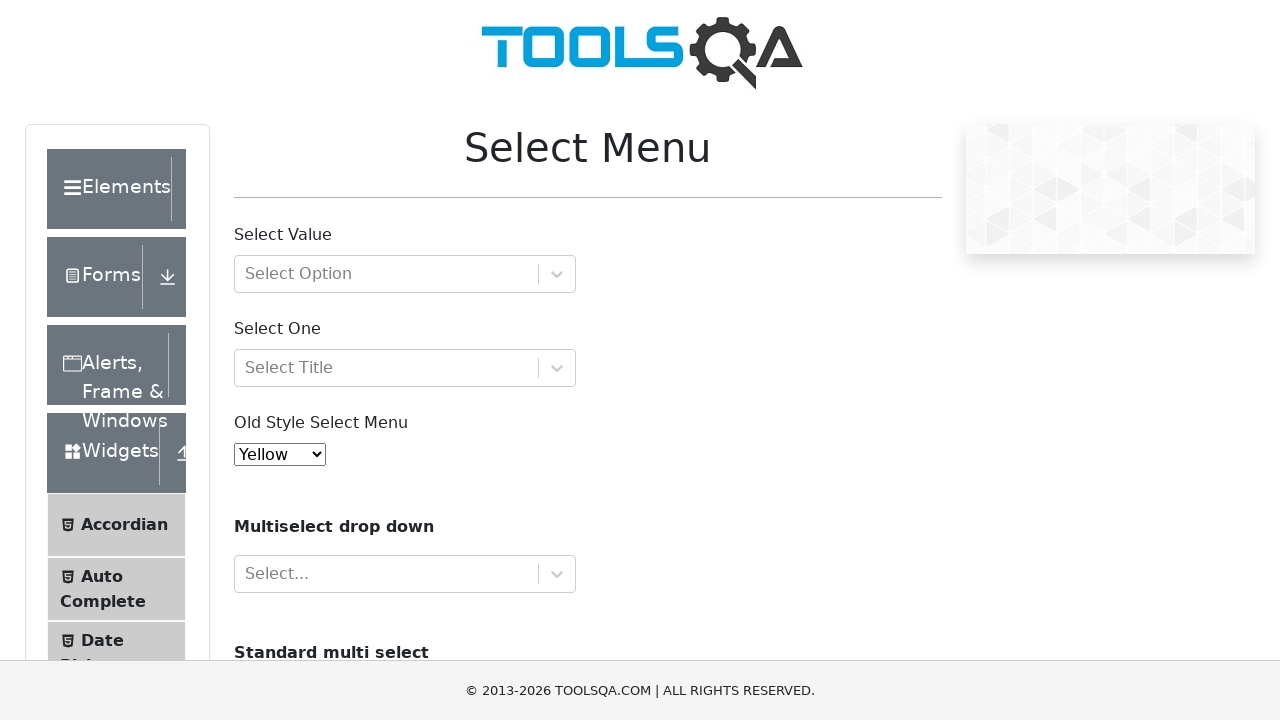

Verified that selected option has text 'Yellow'
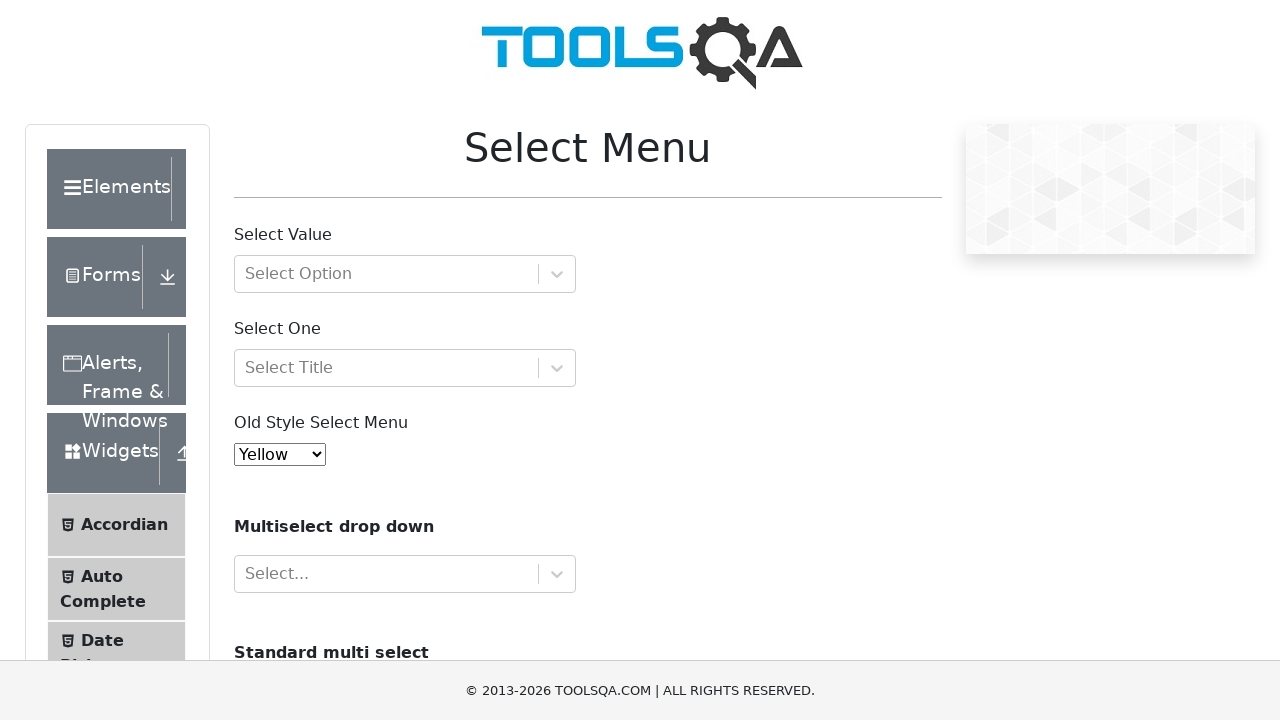

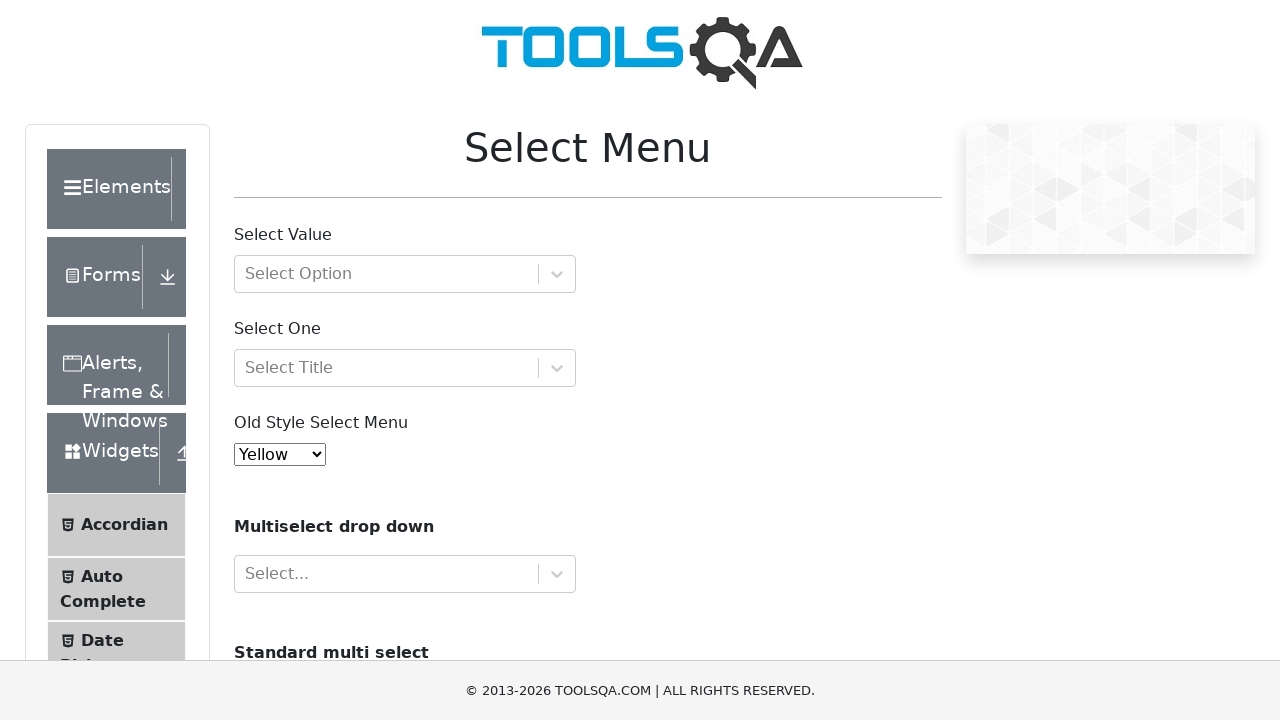